Tests JavaScript confirm alert handling by clicking a button that triggers a confirm dialog and accepting it

Starting URL: https://v1.training-support.net/selenium/javascript-alerts

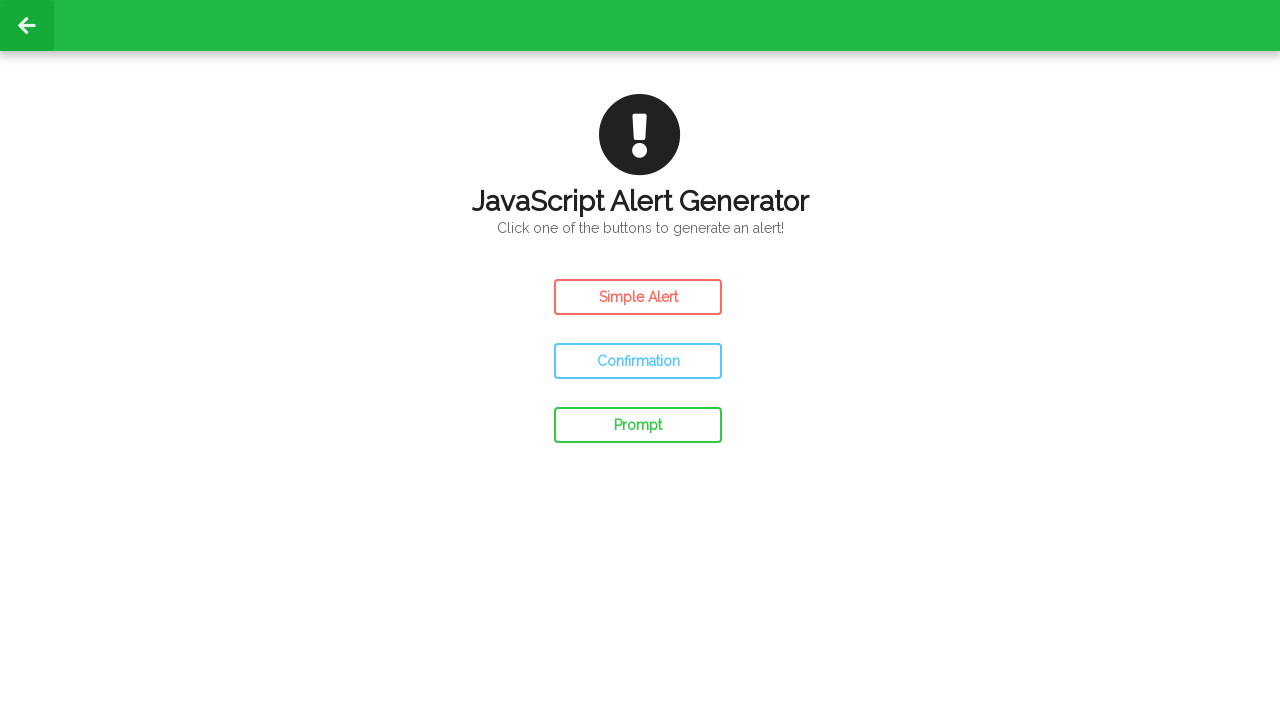

Set up dialog handler to accept confirm dialogs
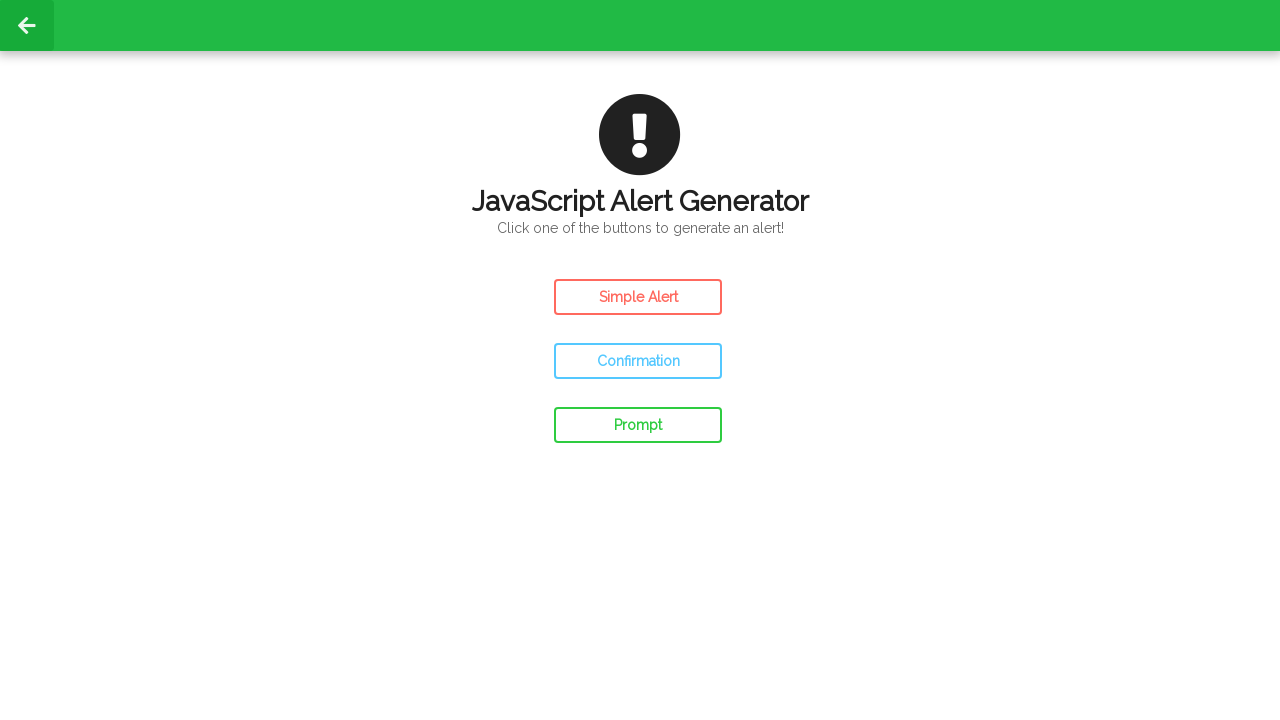

Clicked confirm button to trigger JavaScript alert at (638, 361) on #confirm
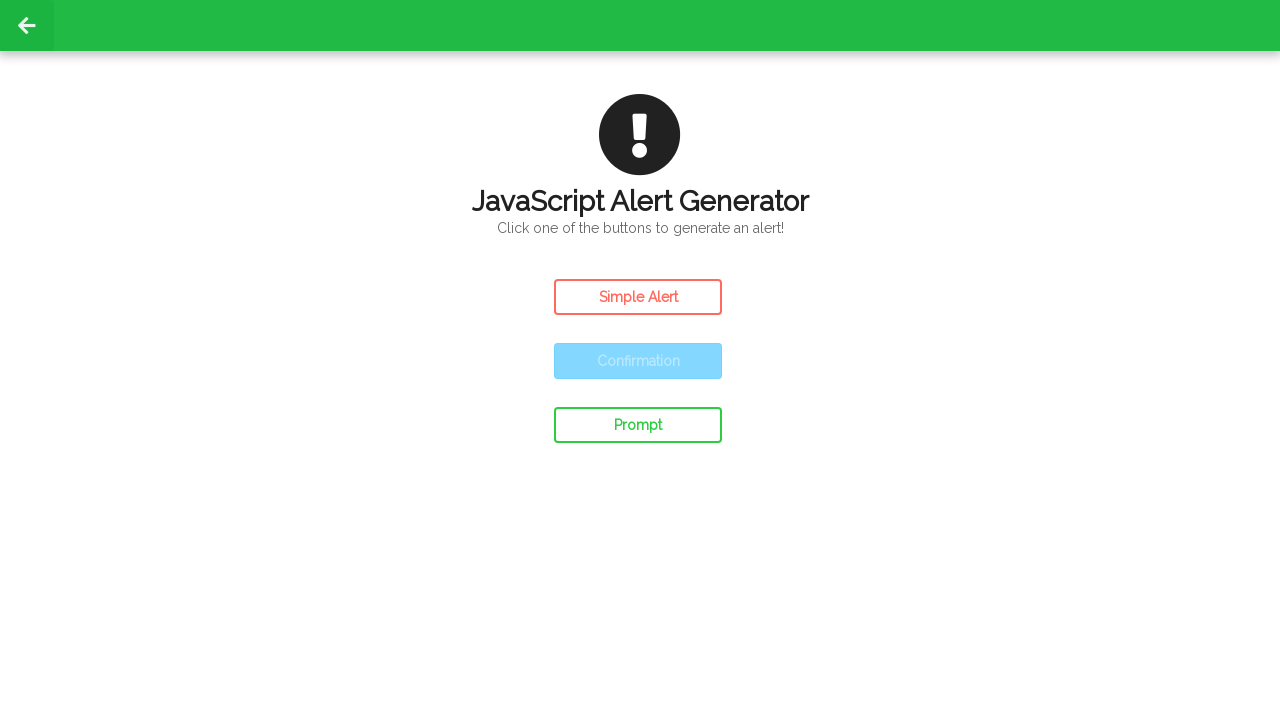

Waited for confirm dialog to be processed
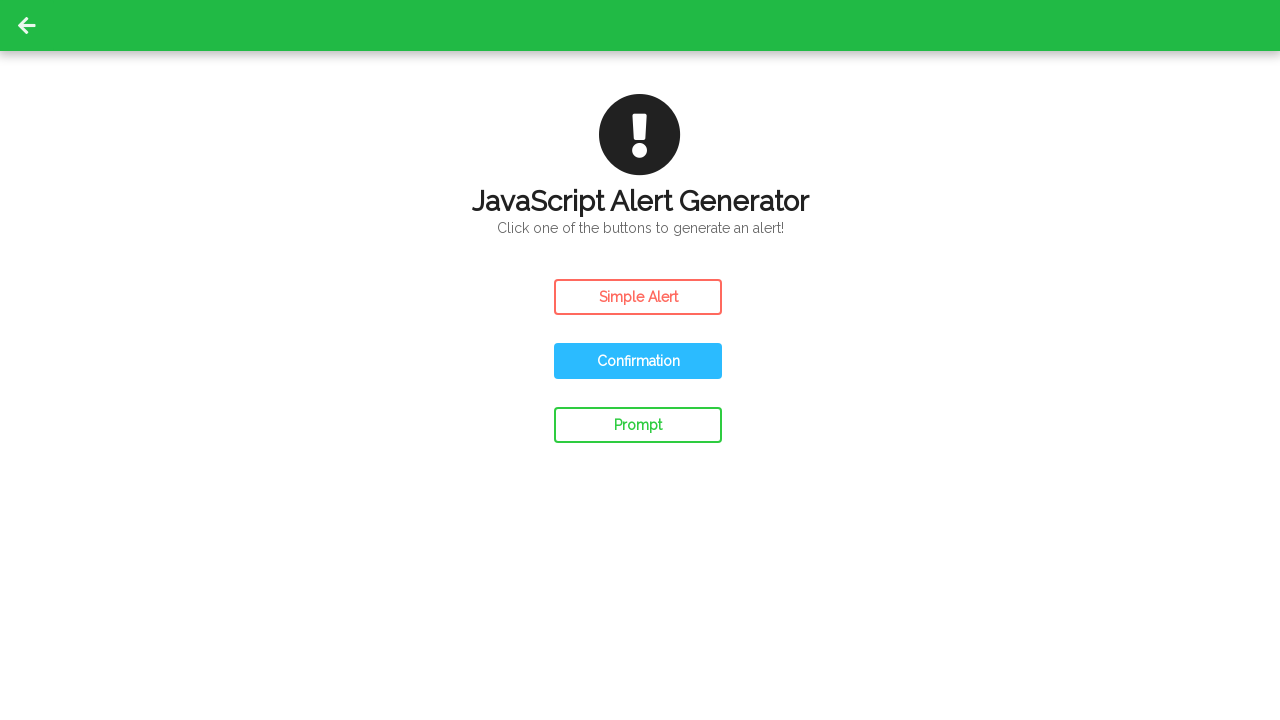

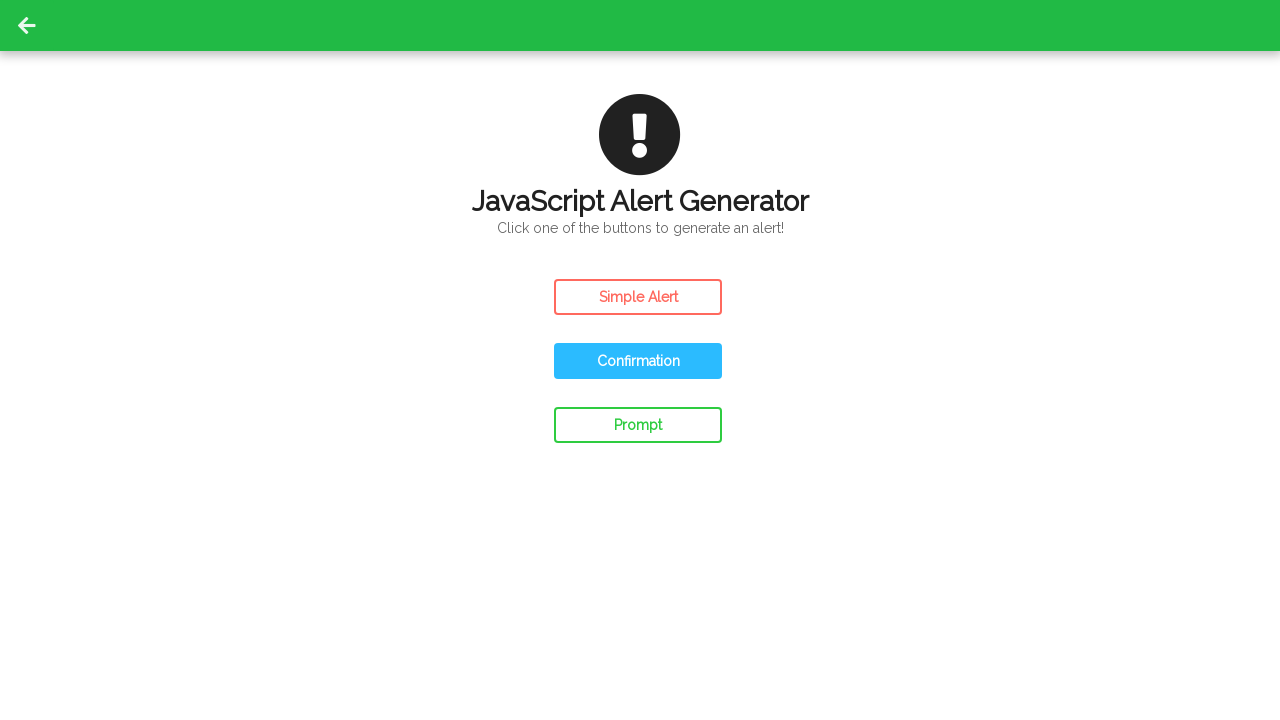